Tests prompt alert functionality by clicking a button to trigger a prompt dialog, entering text, and accepting it

Starting URL: https://training-support.net/webelements/alerts

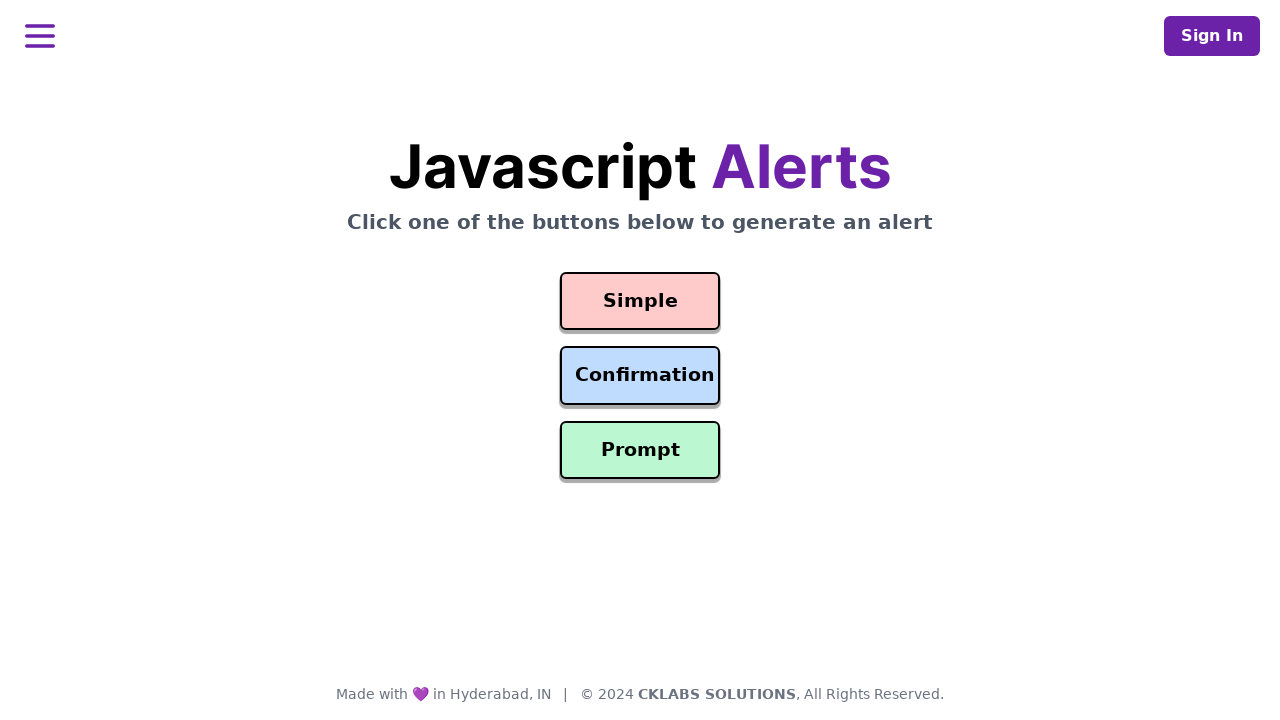

Set up dialog handler to accept prompt with text 'Awesome!'
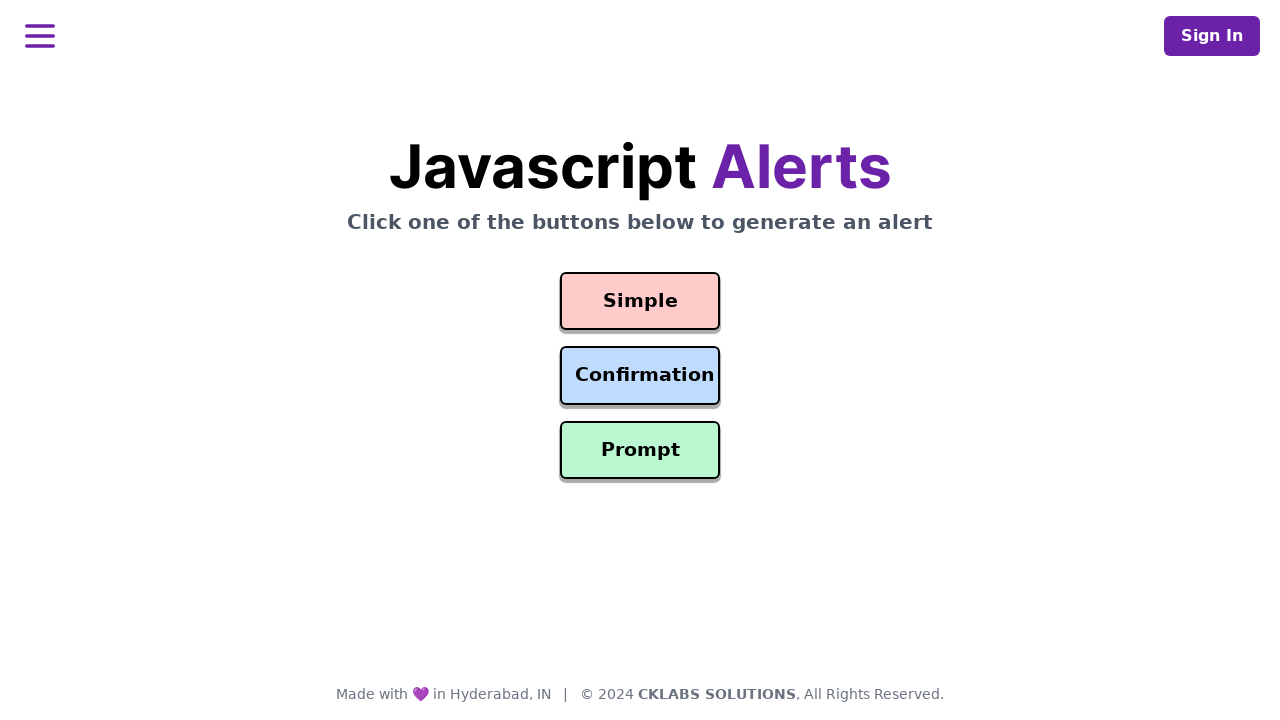

Clicked prompt button to trigger prompt dialog at (640, 450) on #prompt
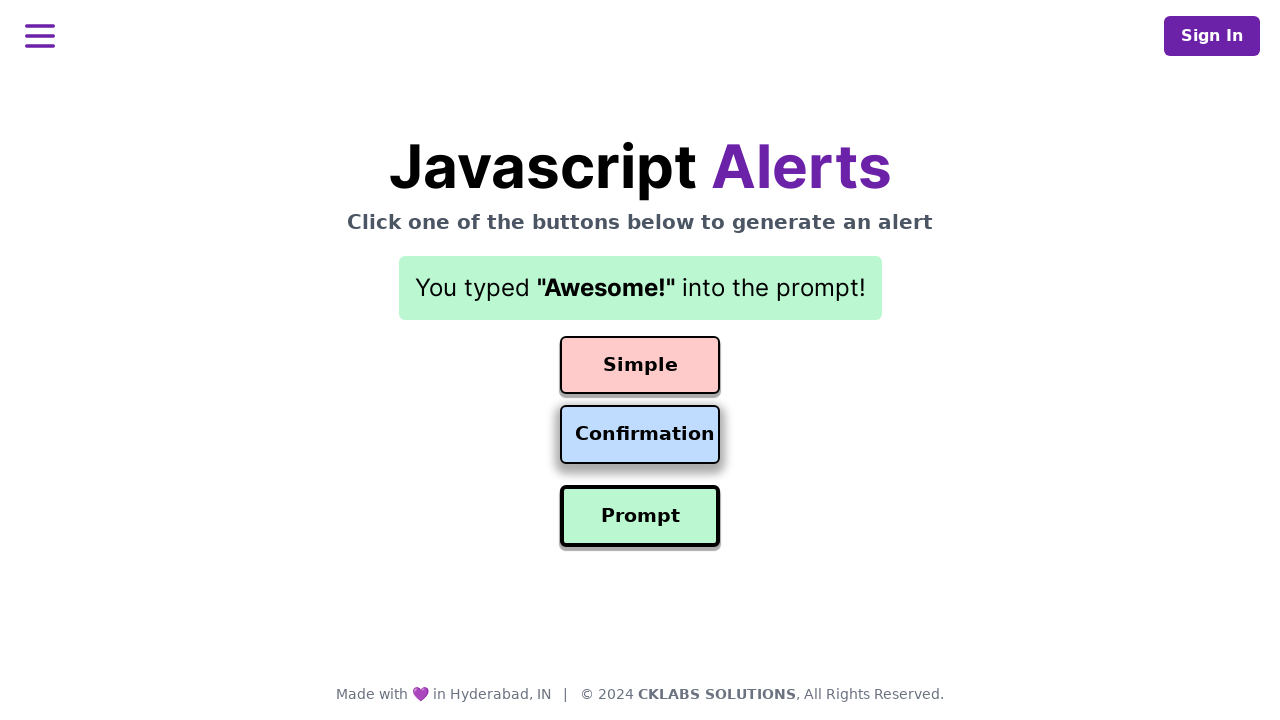

Waited for prompt dialog to be handled
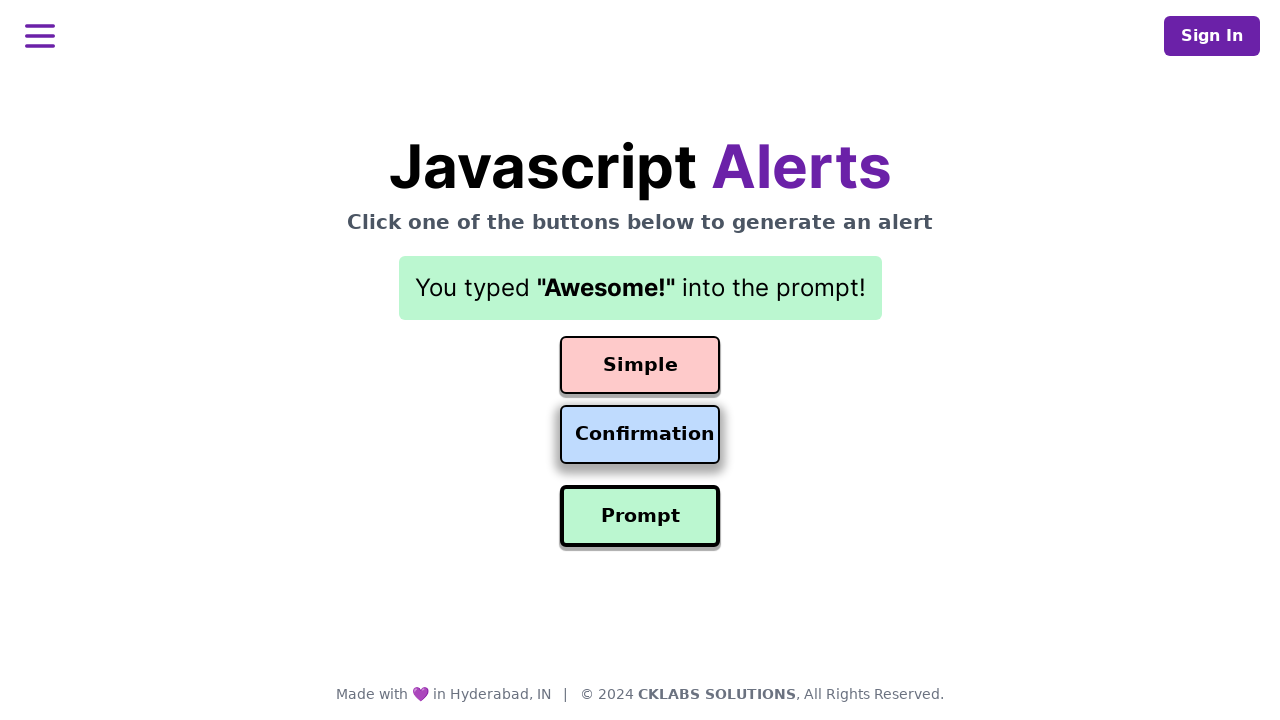

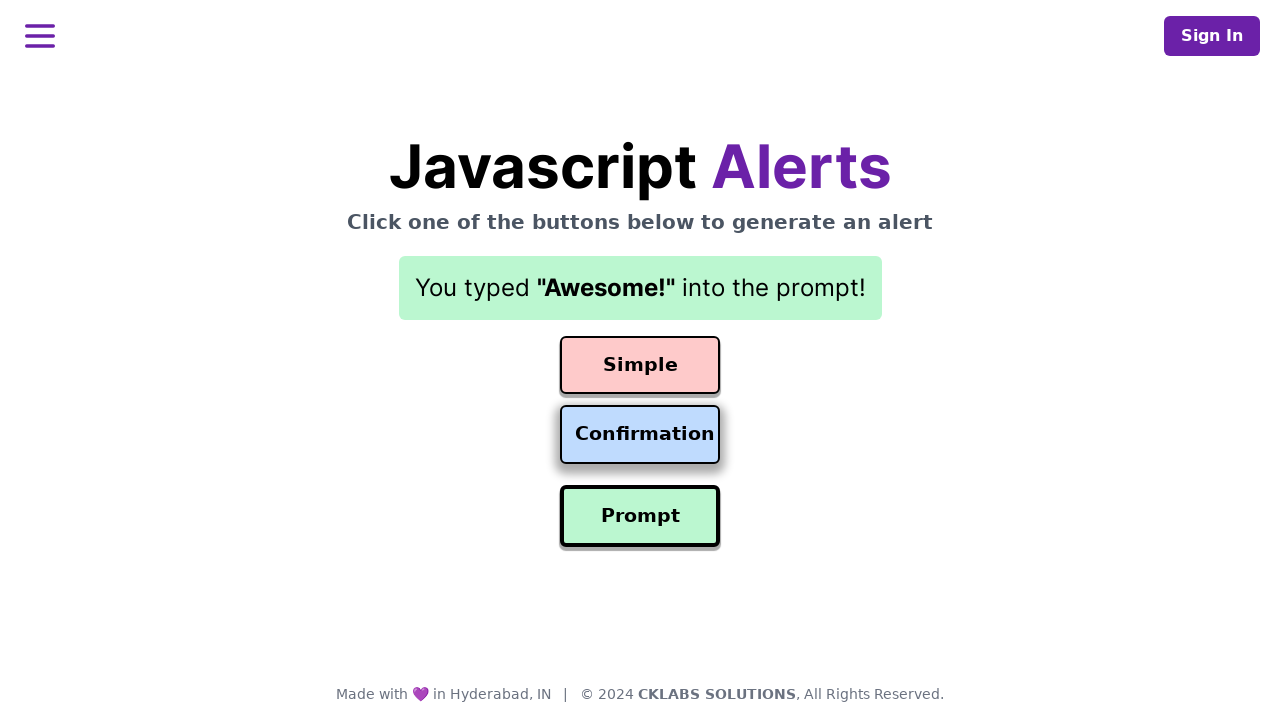